Tests double-click functionality on a button and verifies the resulting text change

Starting URL: https://automationfc.github.io/basic-form/index.html

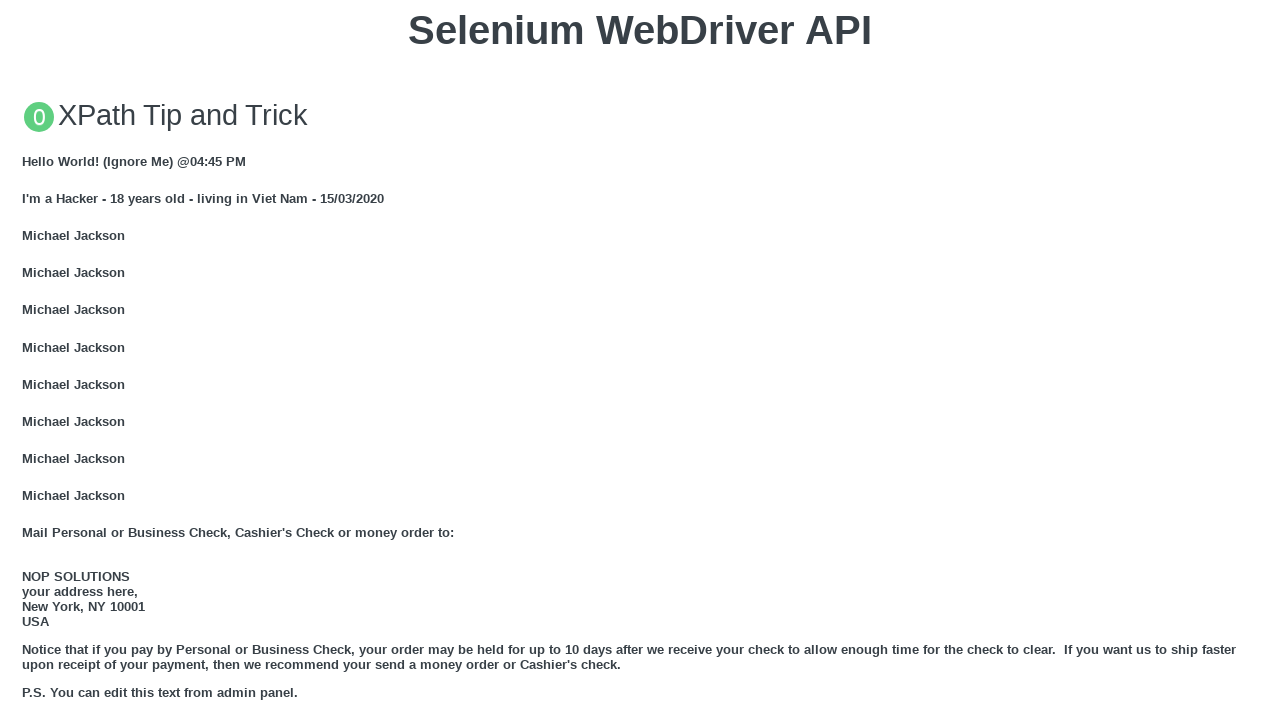

Located double-click button element
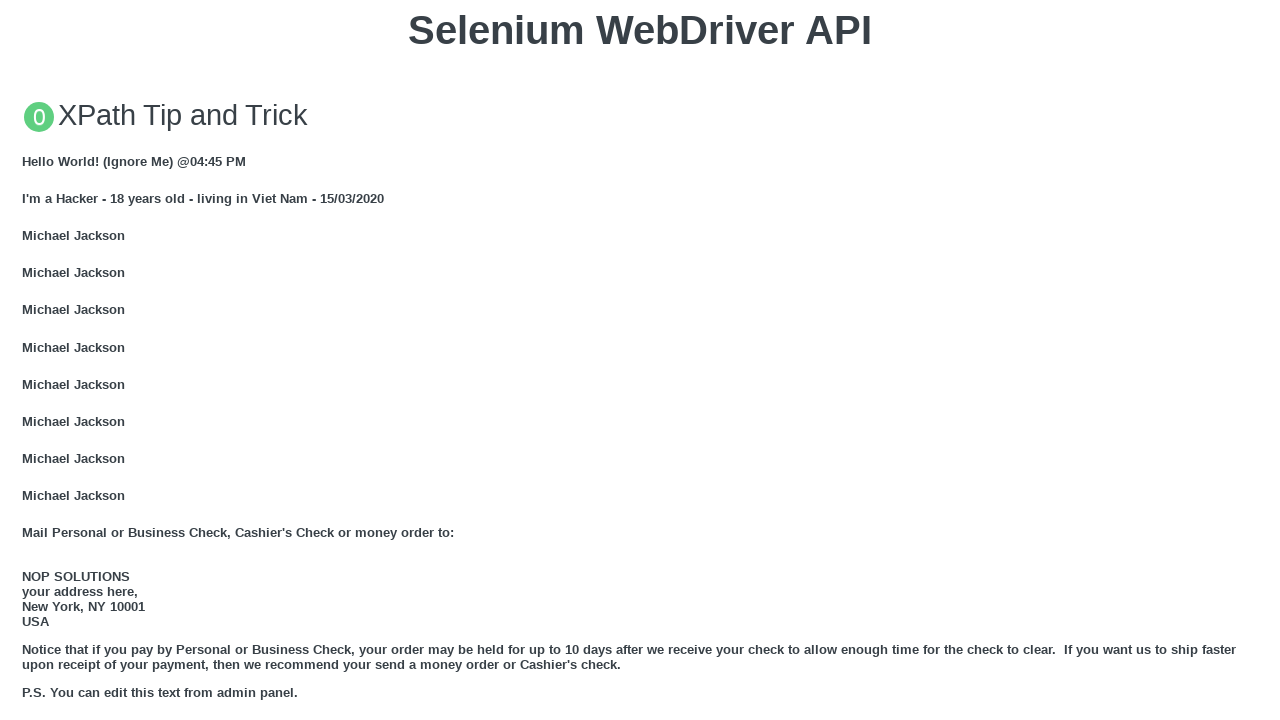

Scrolled double-click button into view
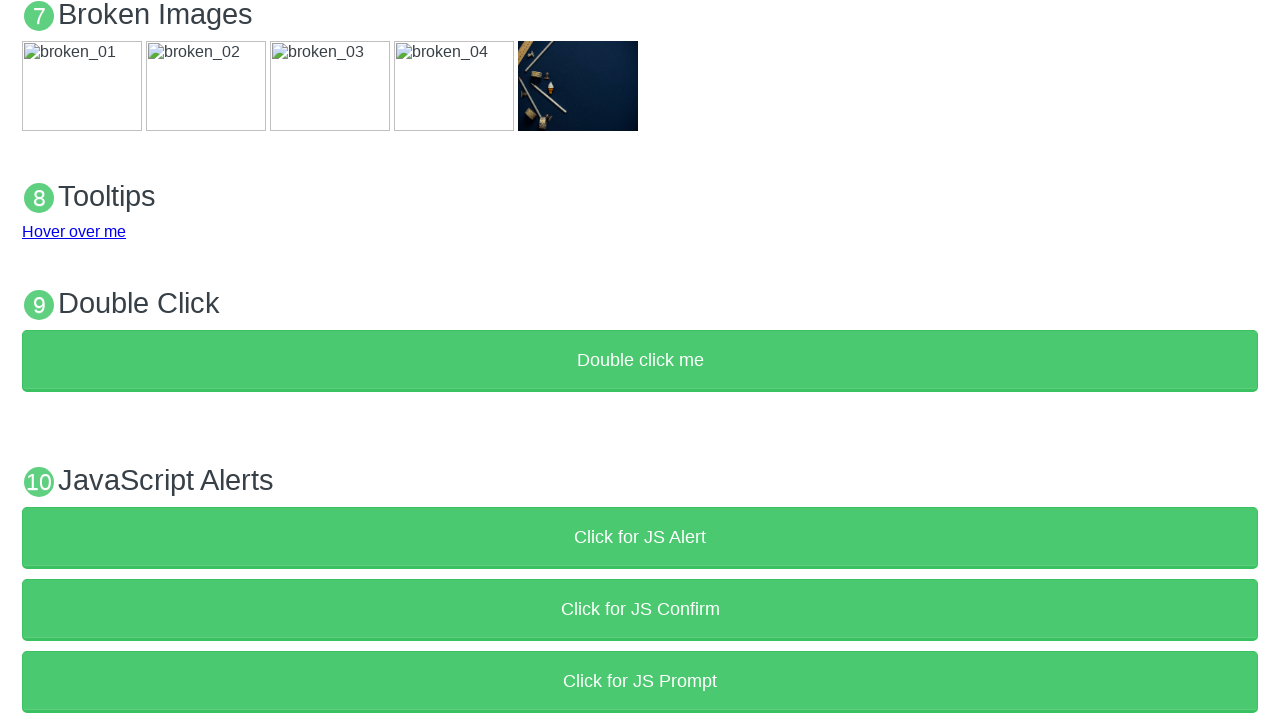

Performed double-click on button at (640, 361) on xpath=//button[text()='Double click me']
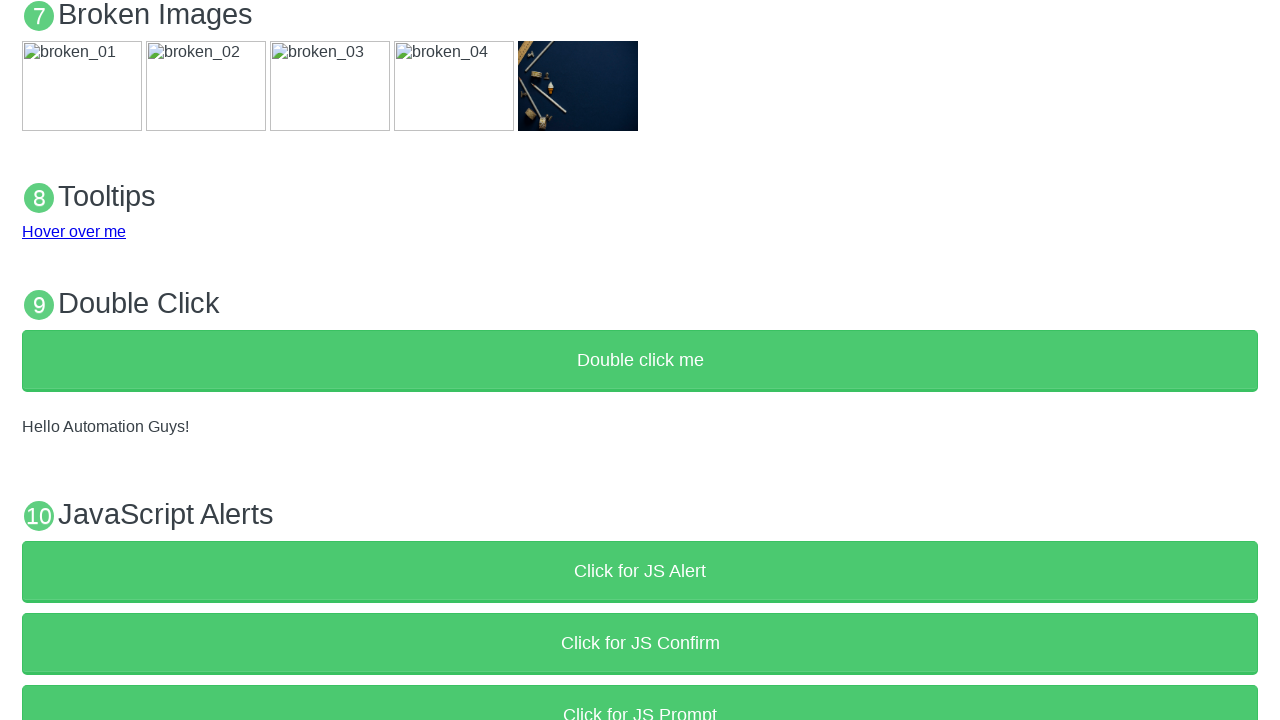

Verified text appeared after double-click
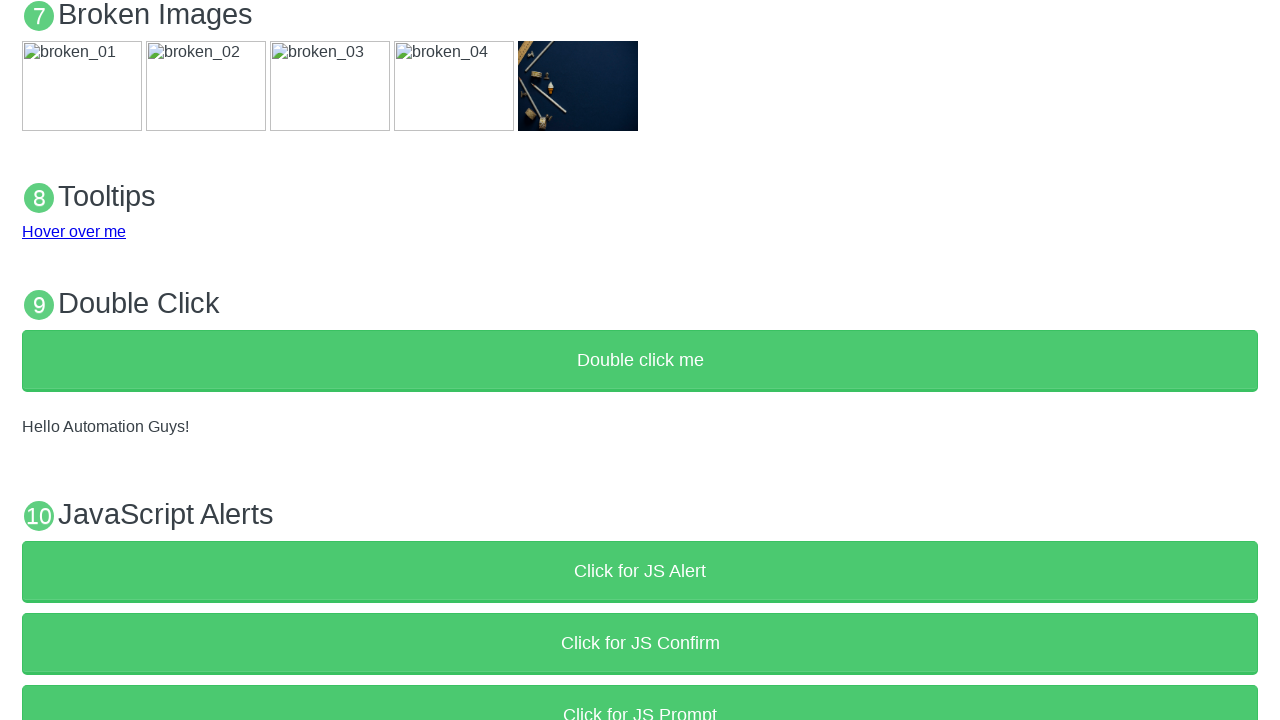

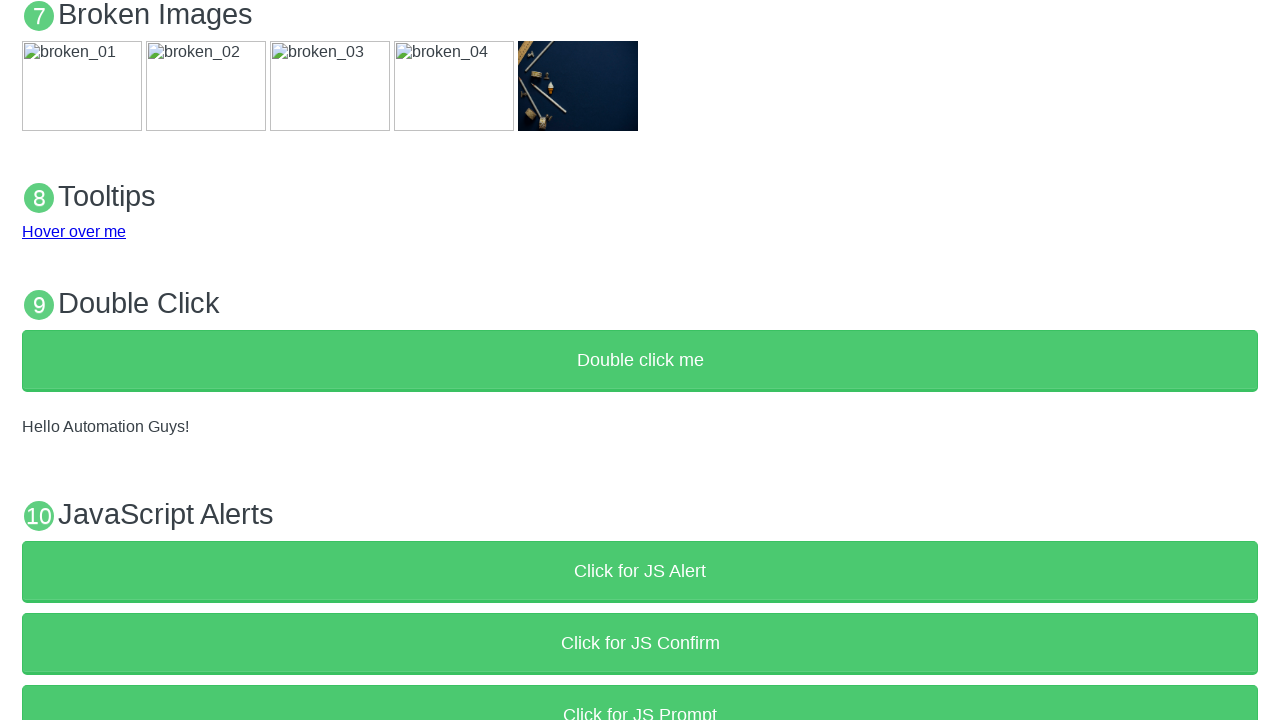